Navigates to the Indian tourism government website and verifies the presence of the national emblem image element

Starting URL: https://tourism.gov.in/

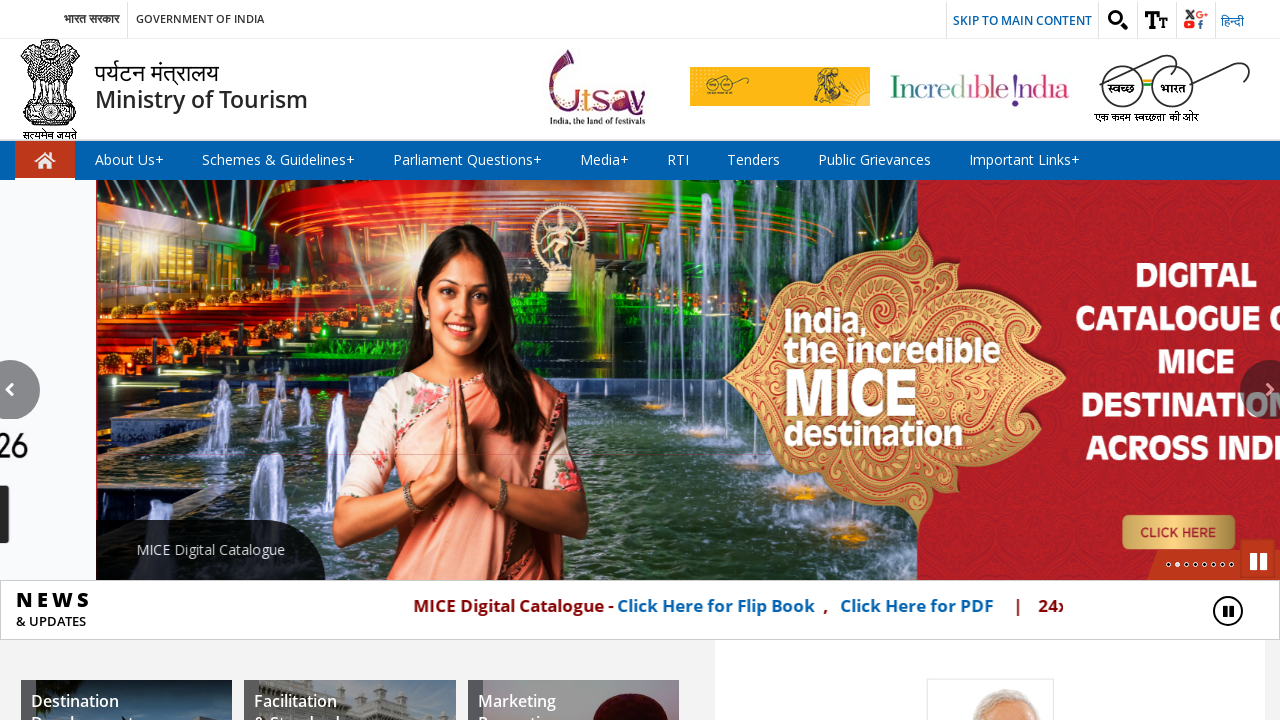

Navigated to Indian tourism government website
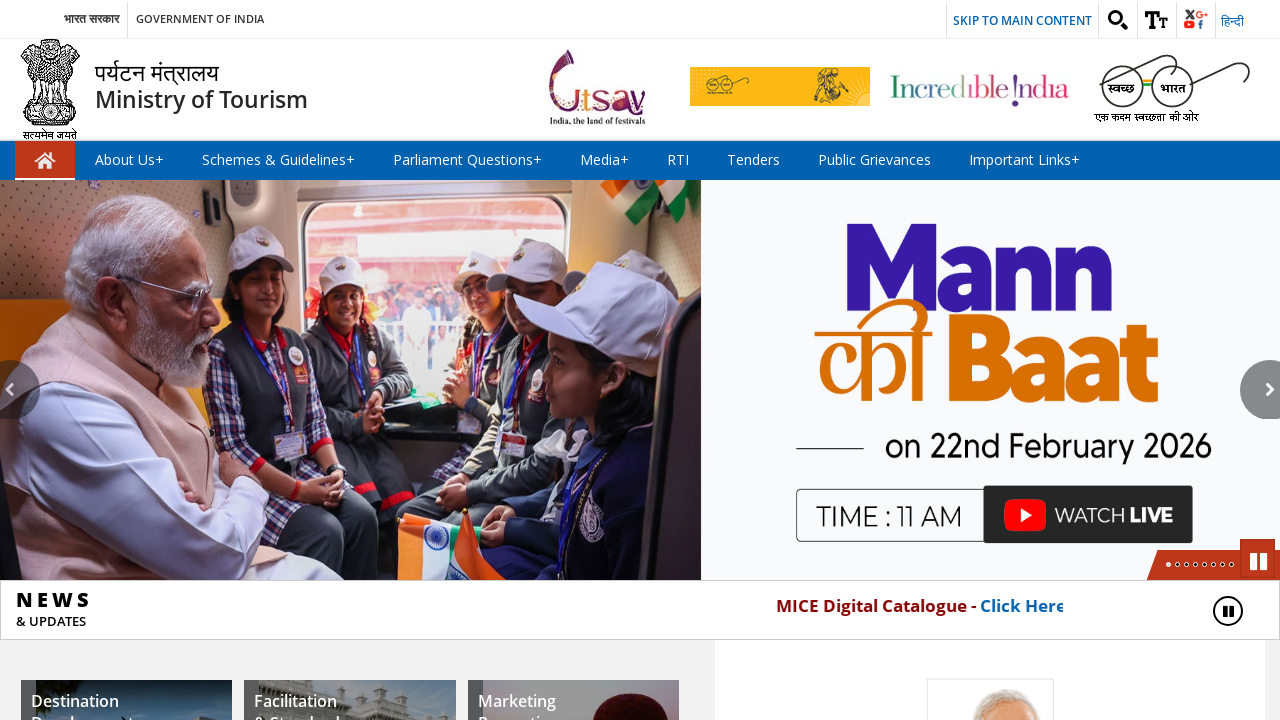

Wait for and verified the national emblem image element is present
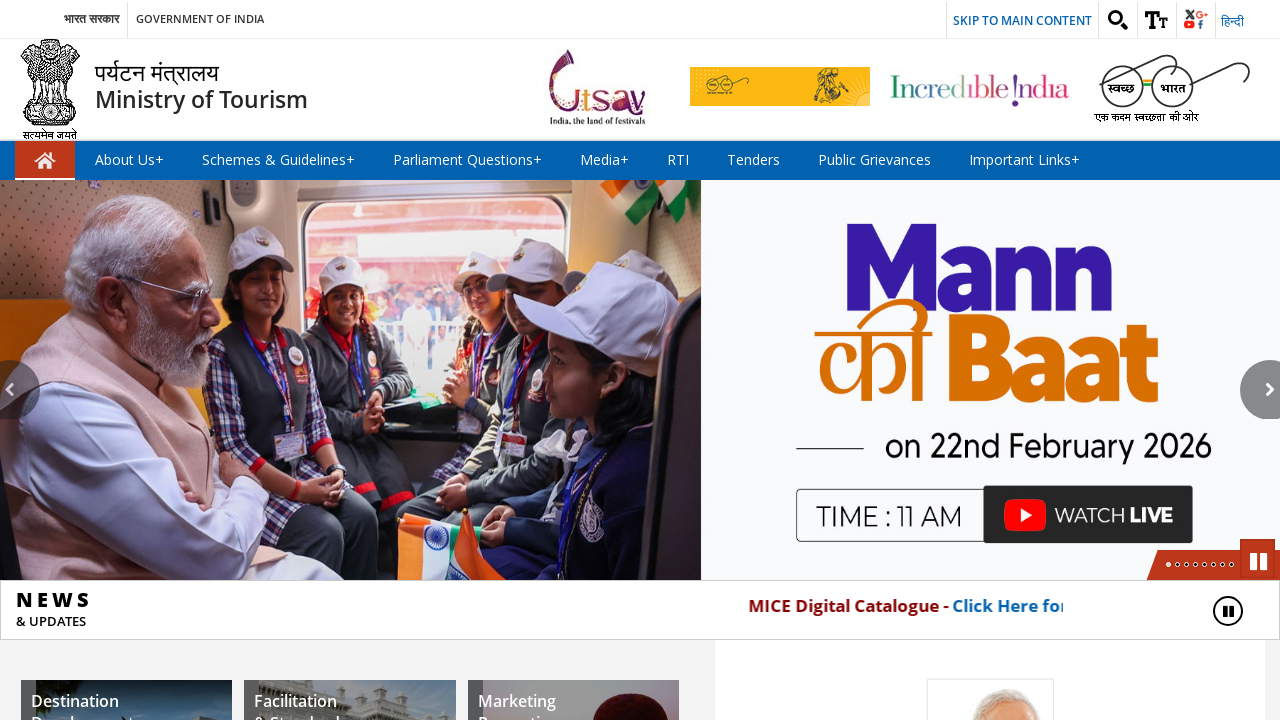

Retrieved tag name of element: img
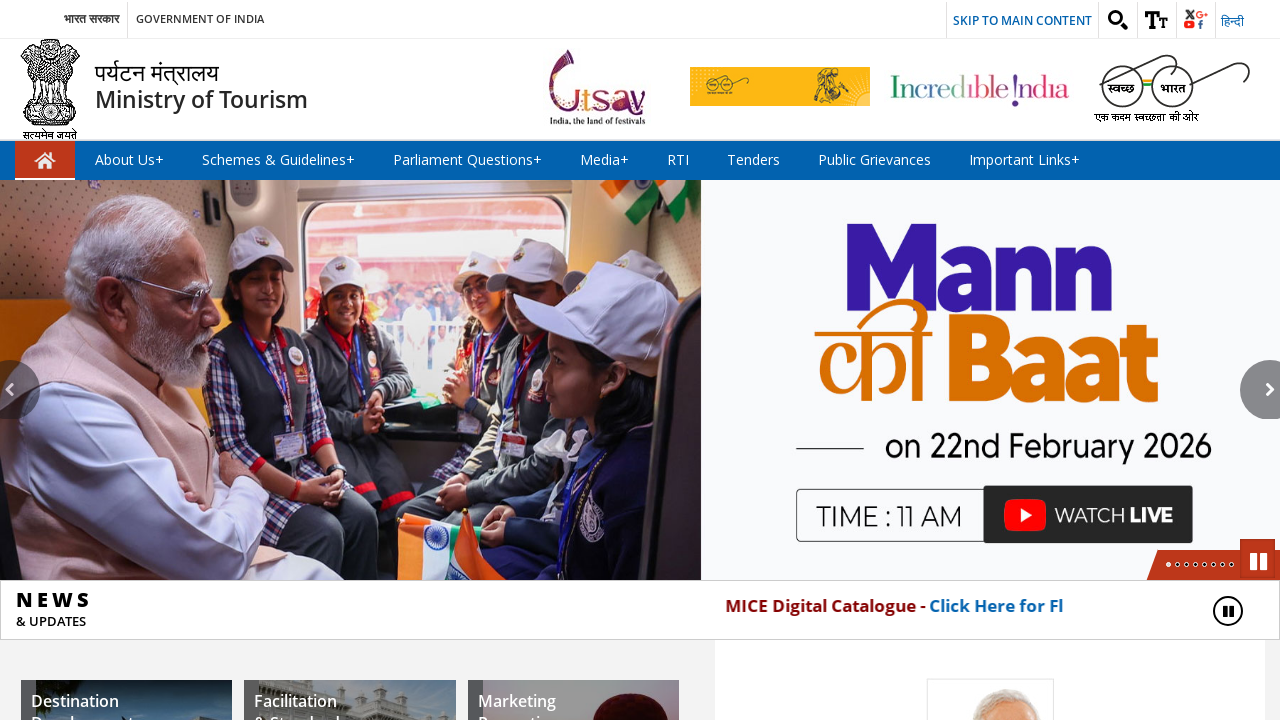

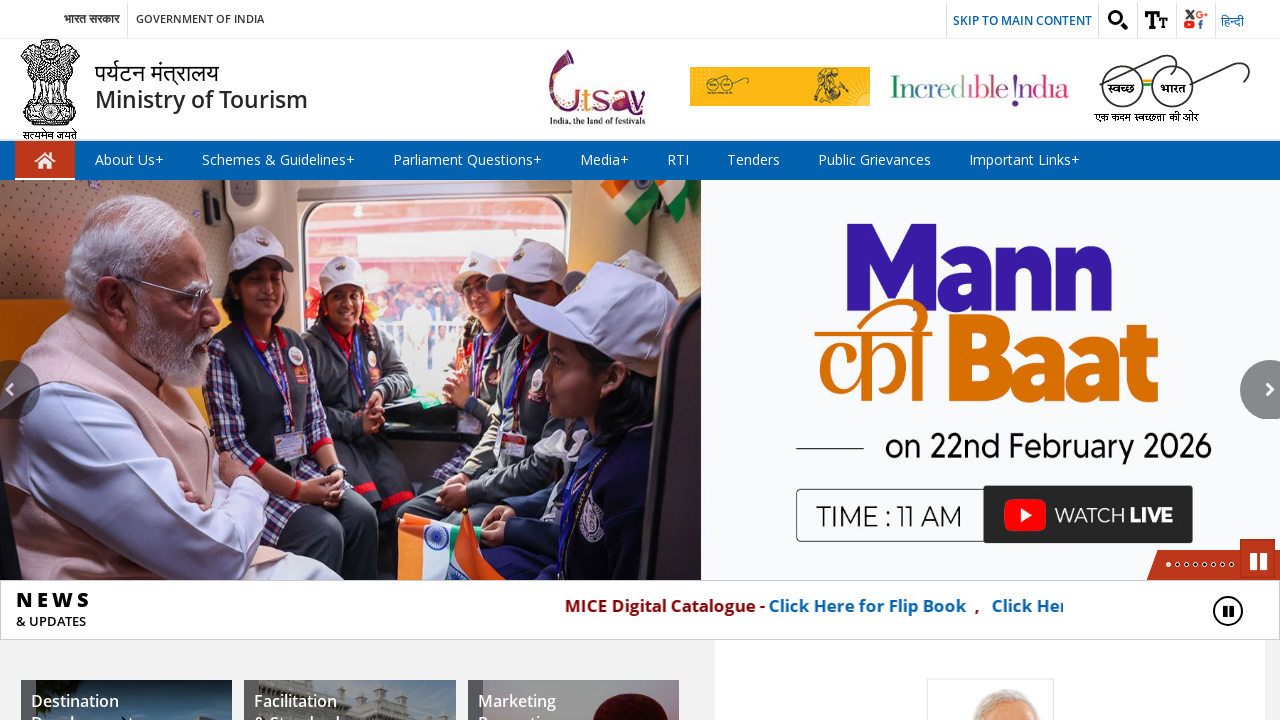